Tests navigation by clicking Browse Languages menu, then clicking Start menu, and verifying the welcome heading text is displayed correctly.

Starting URL: http://www.99-bottles-of-beer.net/

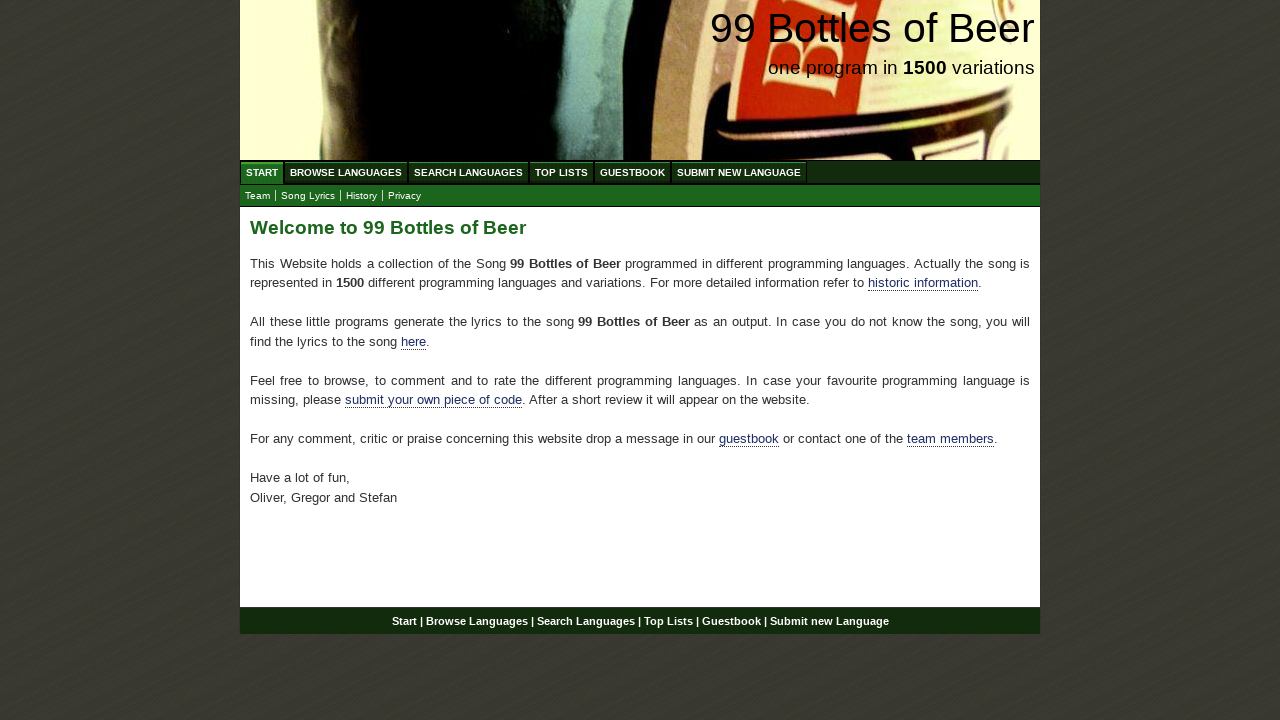

Clicked Browse Languages menu item at (346, 172) on xpath=//a[@href='/abc.html']
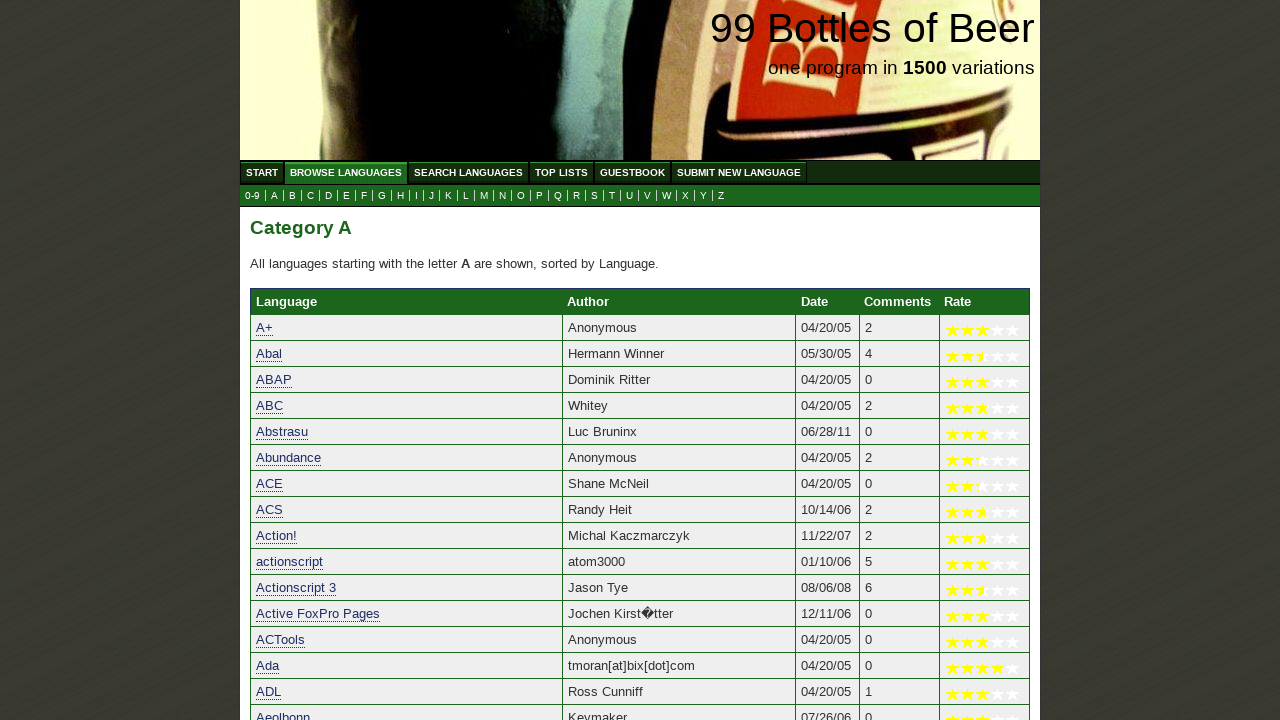

Clicked Start menu item at (262, 172) on xpath=//a[@href='/']
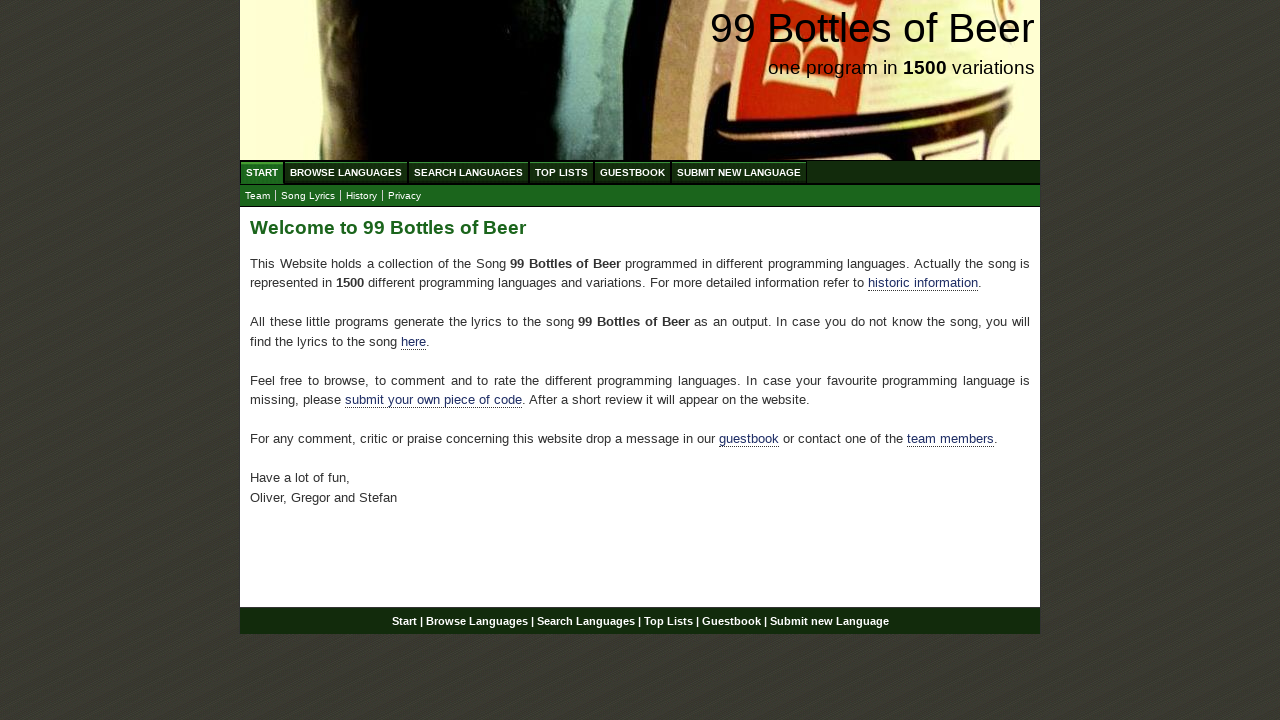

Welcome heading (h2) loaded in main content area
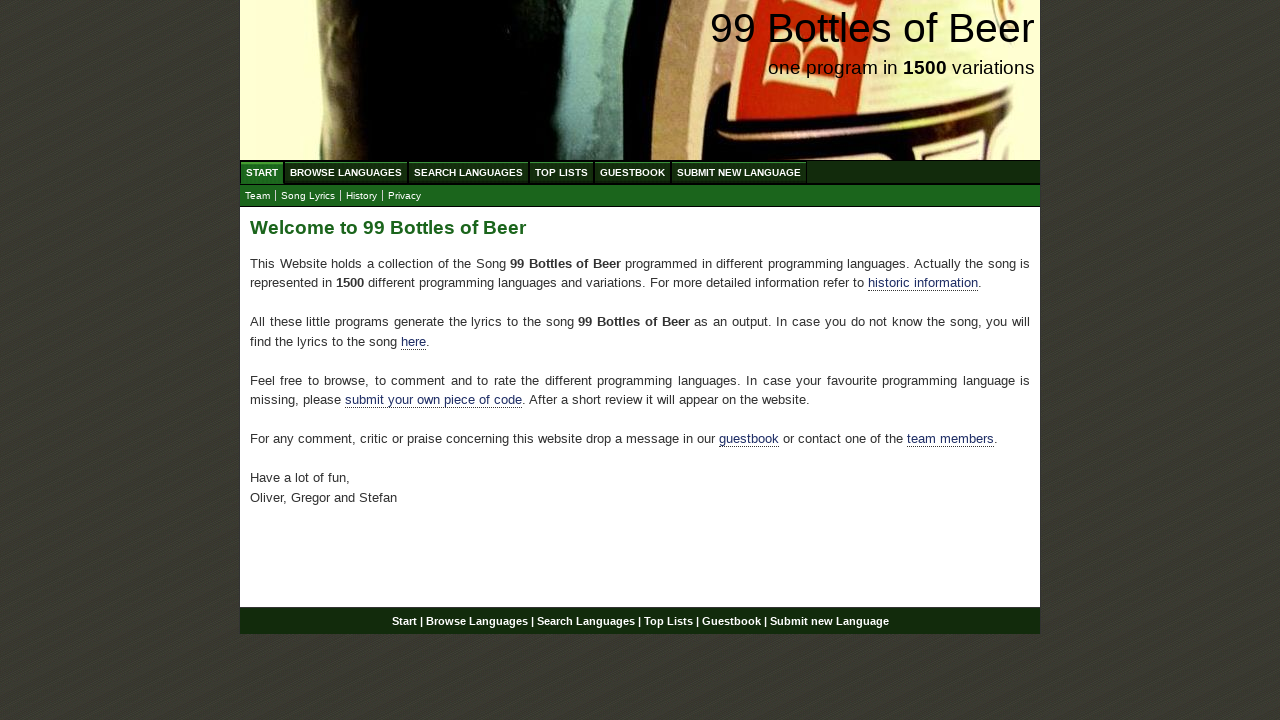

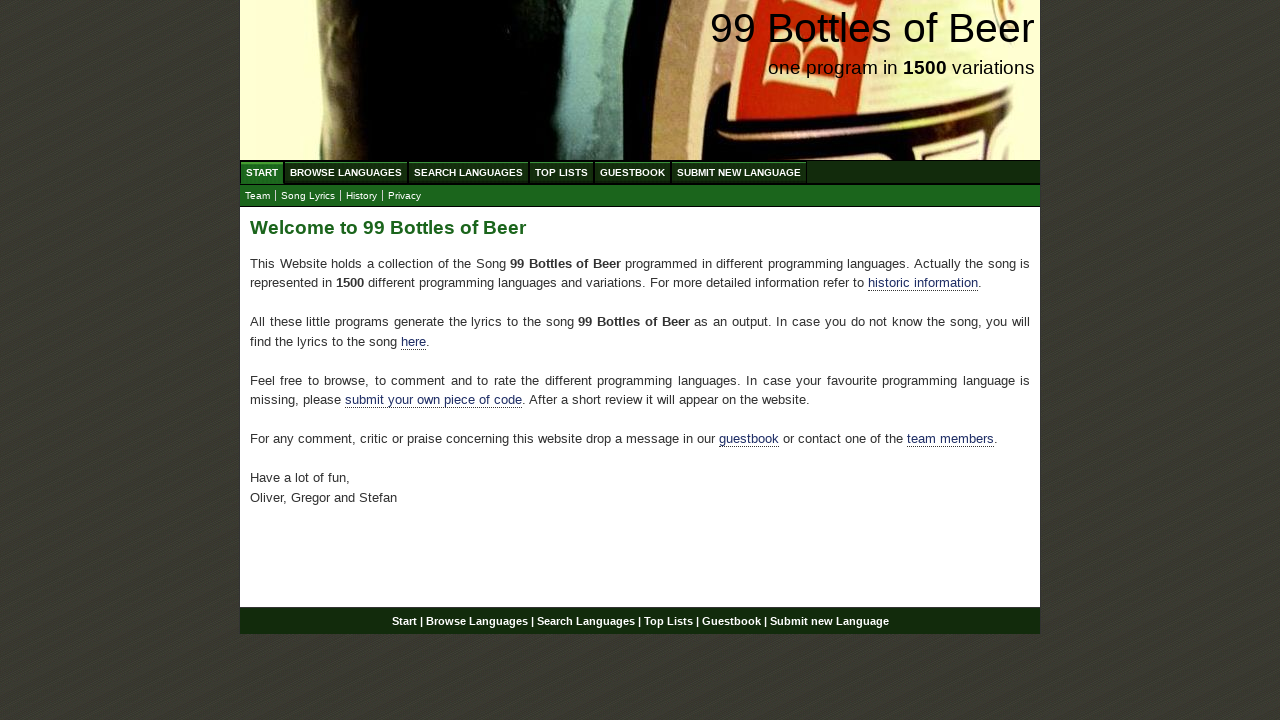